Navigates to an OpenCart demo site and checks if an element with locator "durga" is visible on the page

Starting URL: https://naveenautomationlabs.com/opencart/

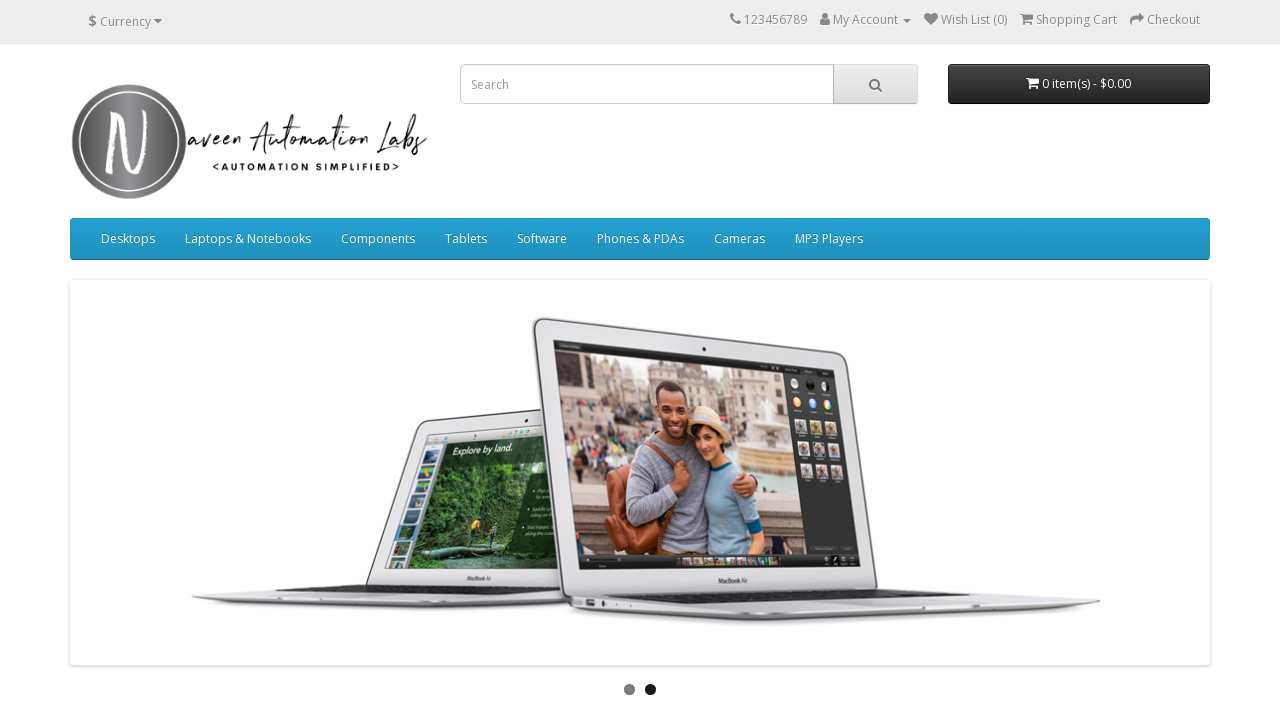

Navigated to OpenCart demo site at https://naveenautomationlabs.com/opencart/
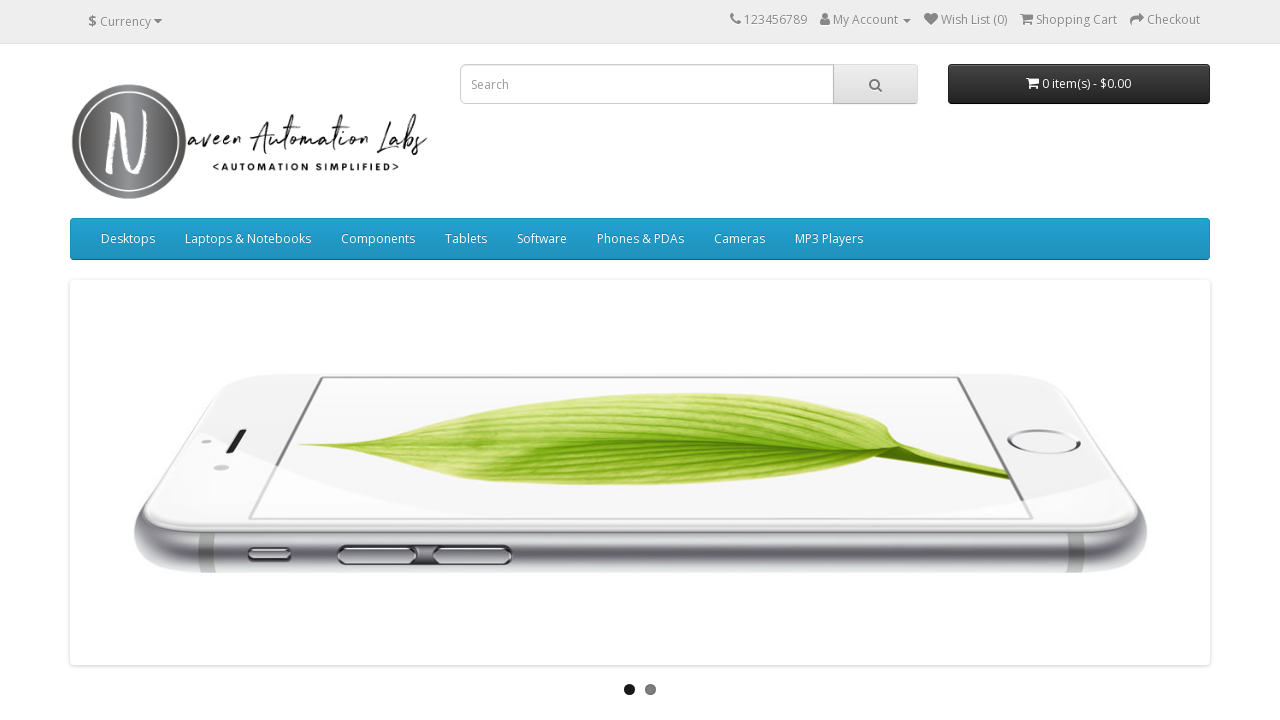

Located element with locator 'durga'
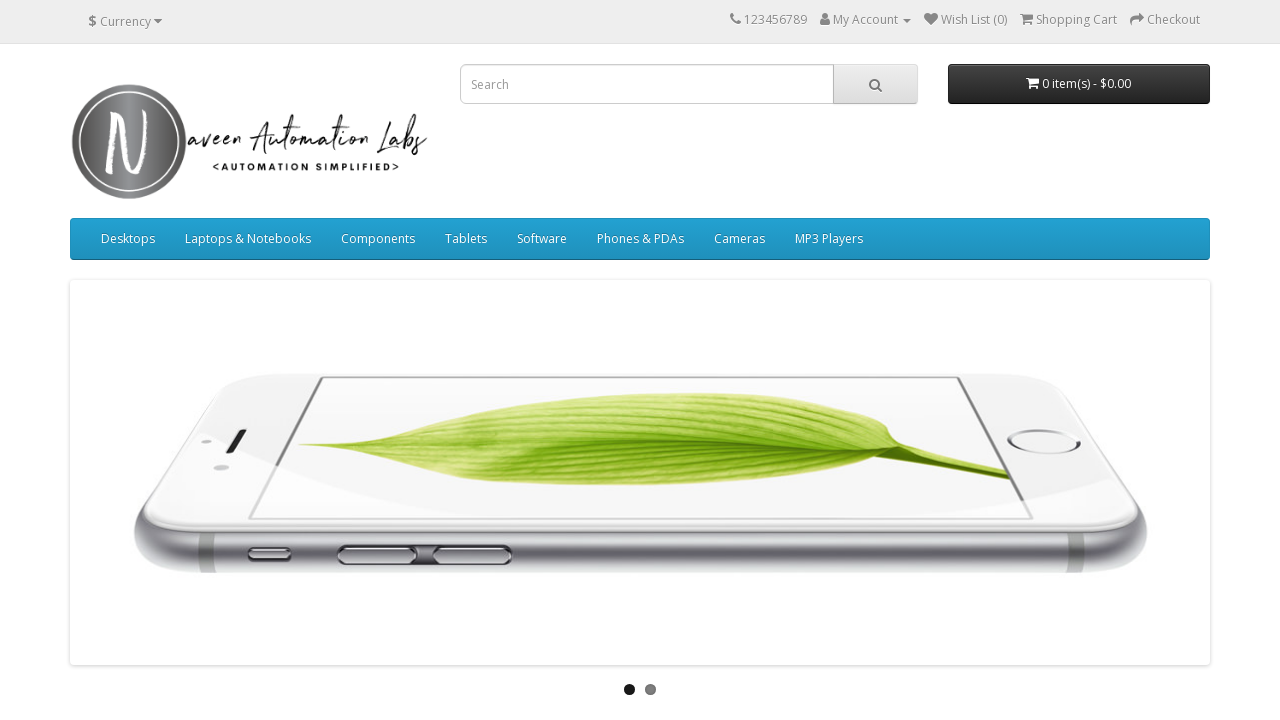

Checked visibility of 'durga' element: False
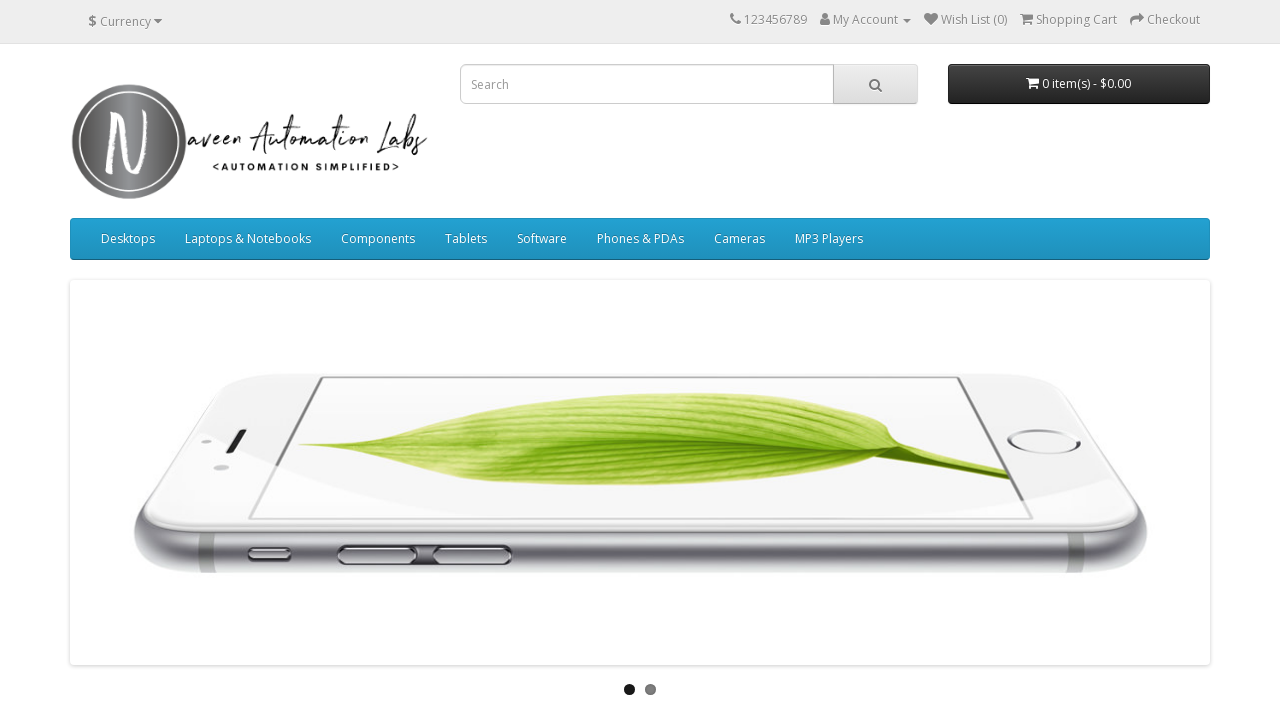

Printed visibility result: False
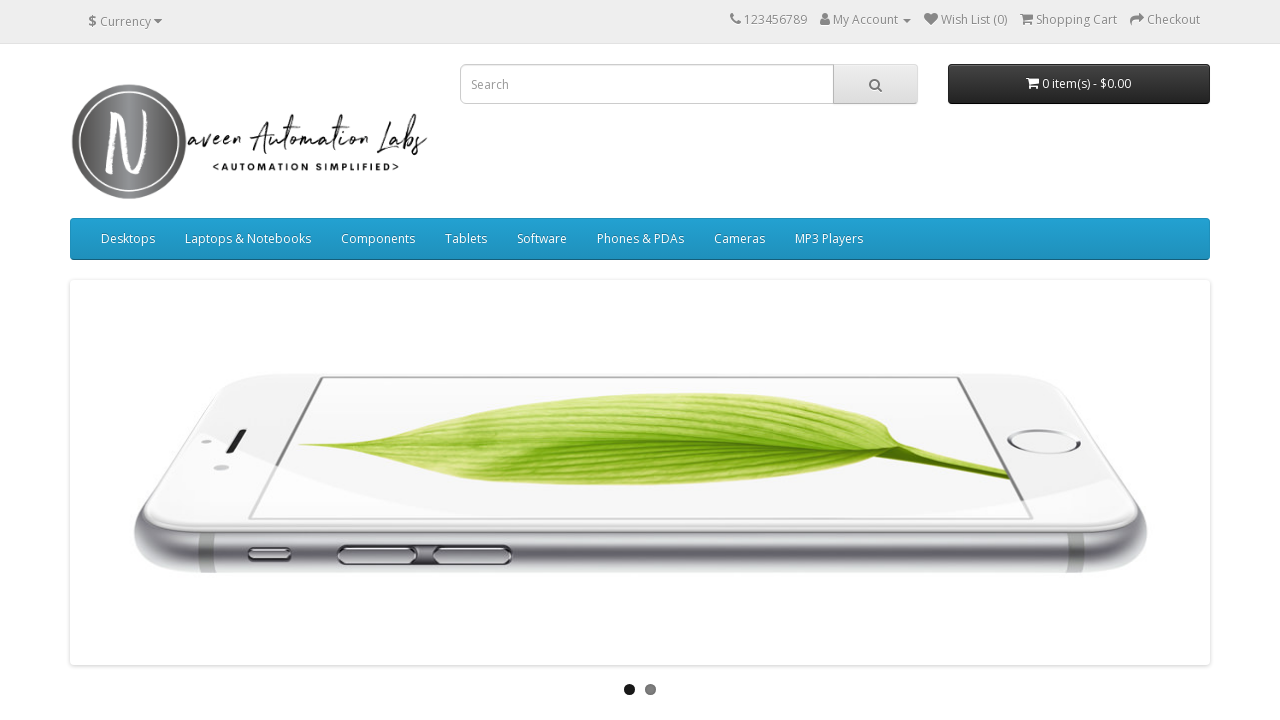

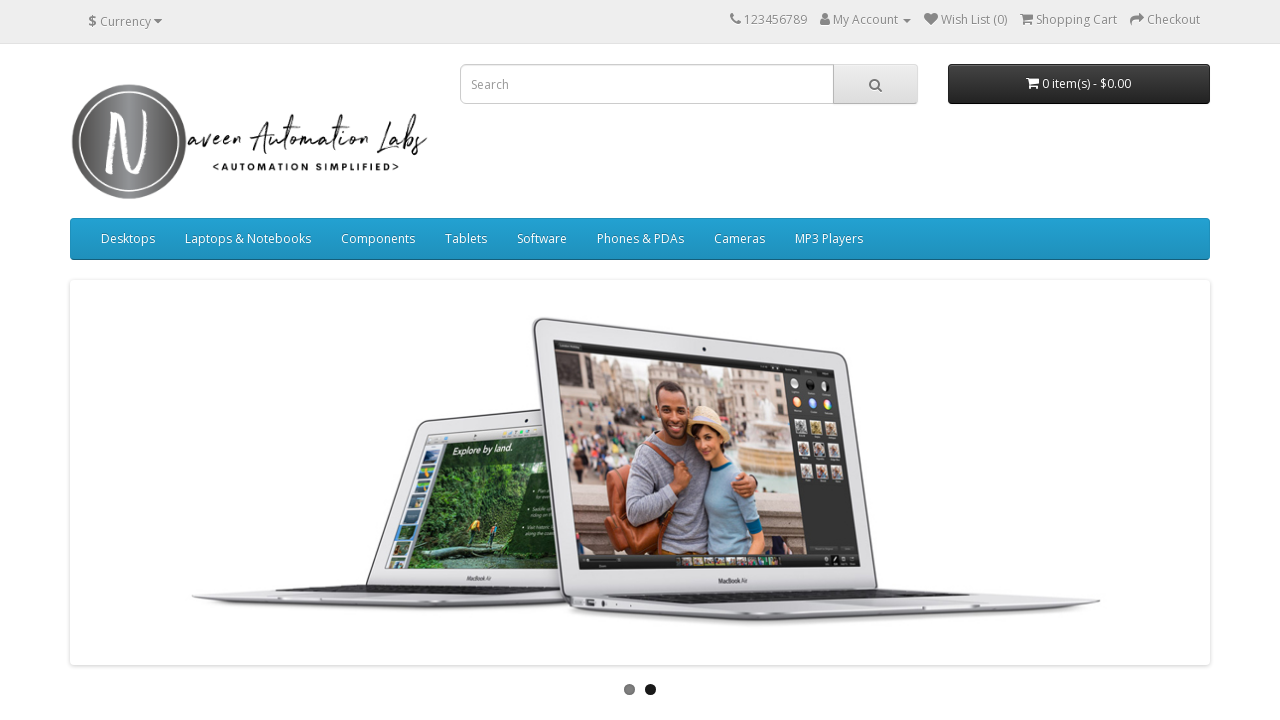